Tests that the currently applied filter is highlighted correctly

Starting URL: https://demo.playwright.dev/todomvc

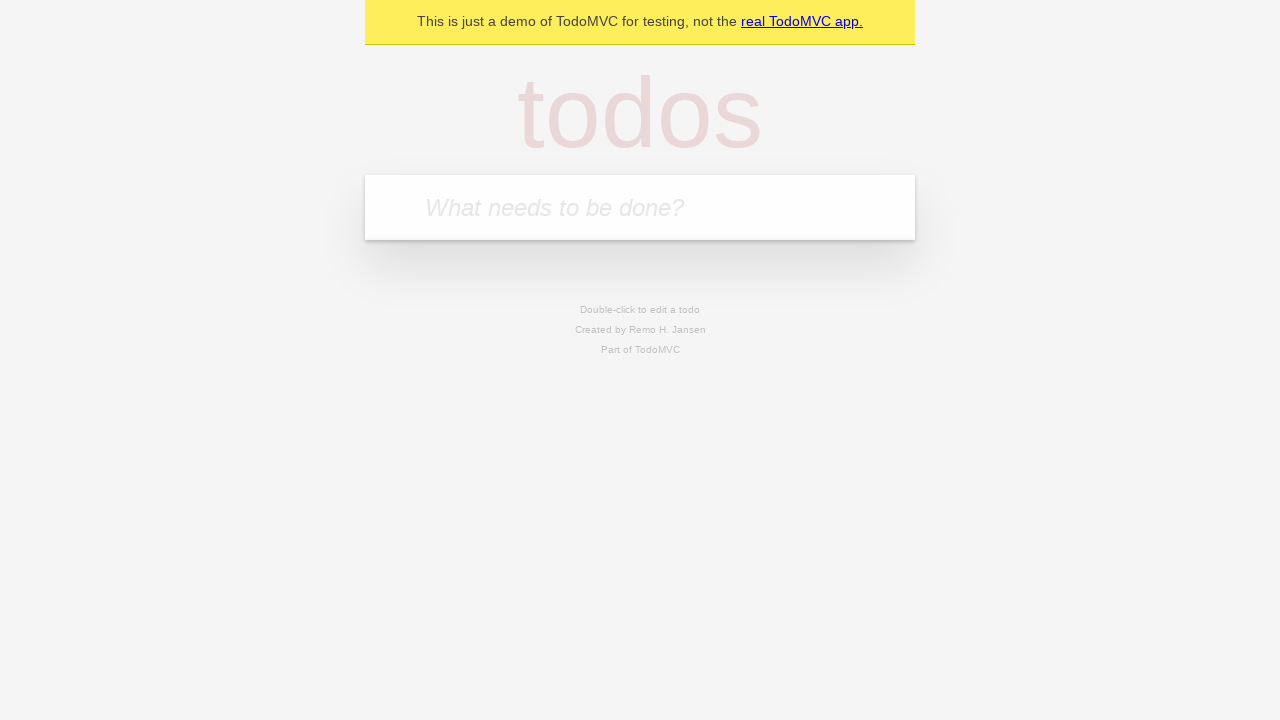

Filled todo input with 'buy some cheese' on internal:attr=[placeholder="What needs to be done?"i]
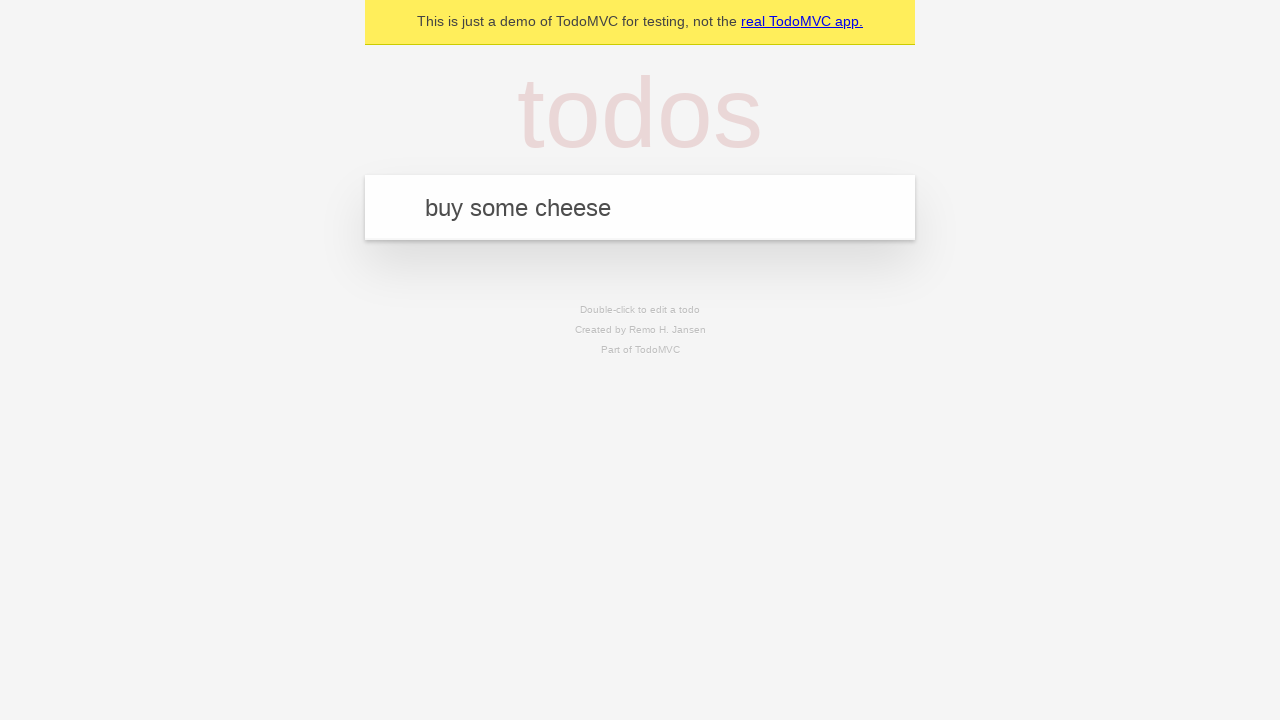

Pressed Enter to add first todo on internal:attr=[placeholder="What needs to be done?"i]
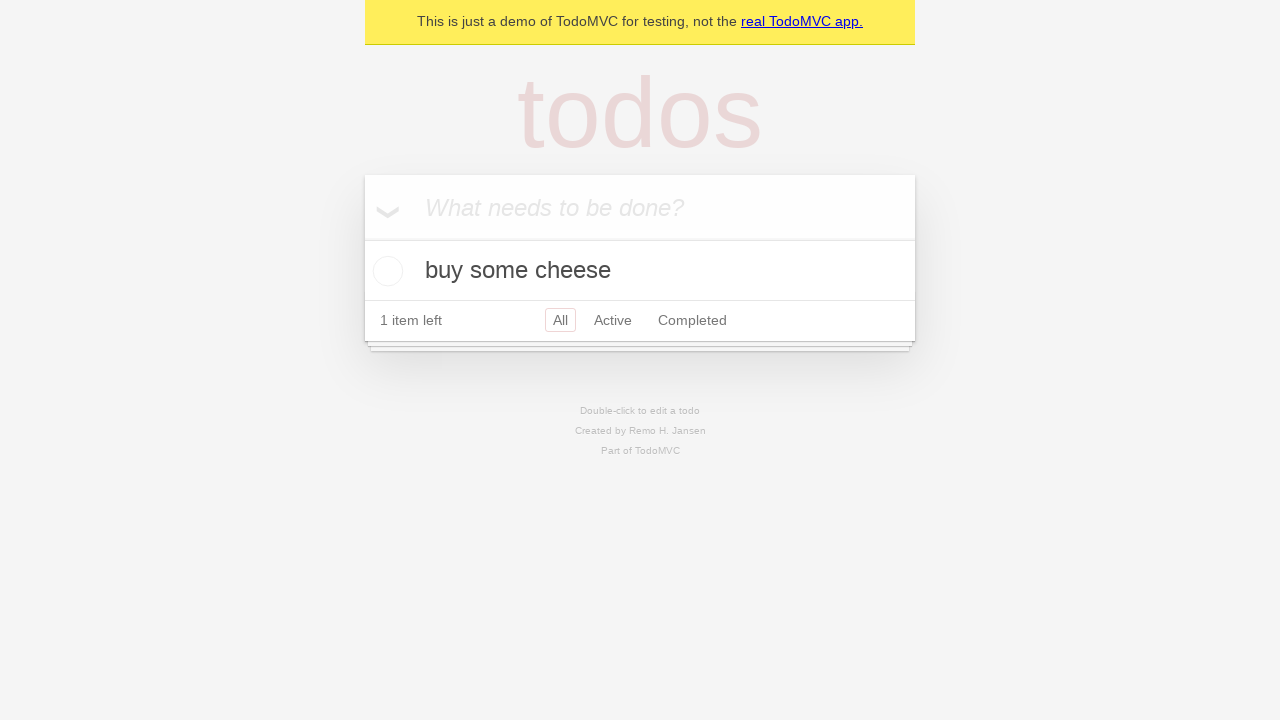

Filled todo input with 'feed the cat' on internal:attr=[placeholder="What needs to be done?"i]
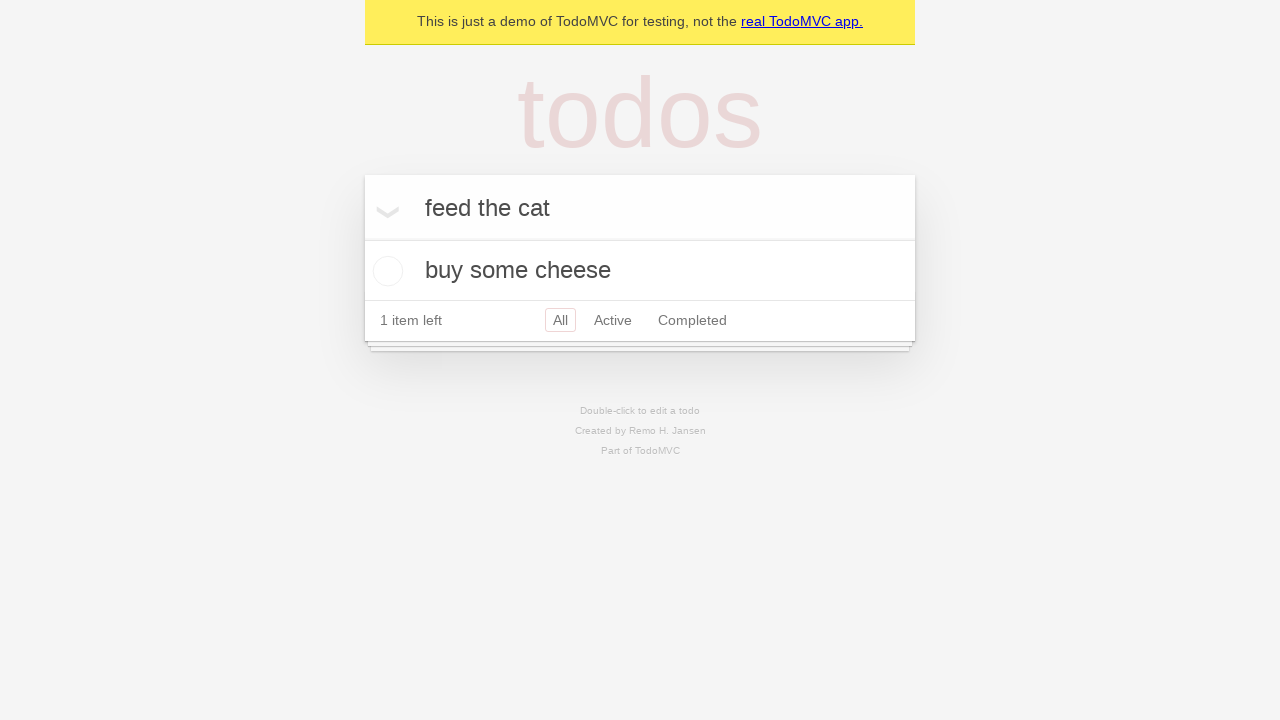

Pressed Enter to add second todo on internal:attr=[placeholder="What needs to be done?"i]
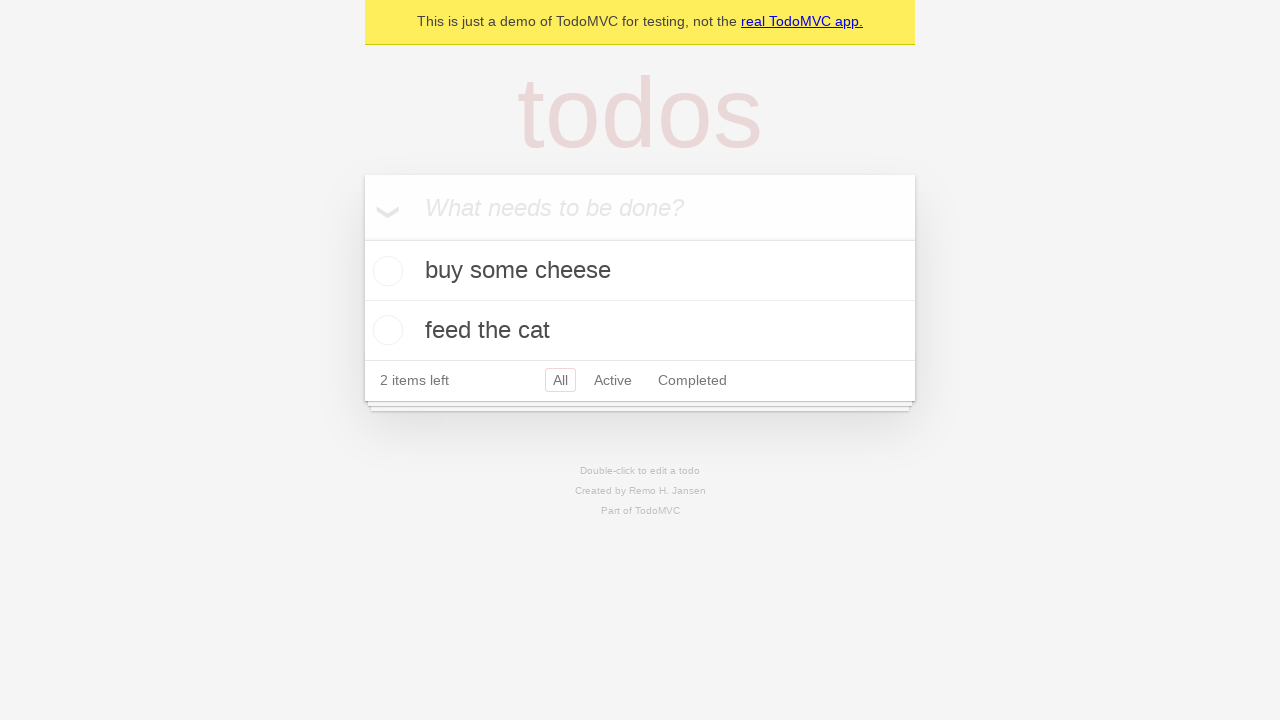

Filled todo input with 'book a doctors appointment' on internal:attr=[placeholder="What needs to be done?"i]
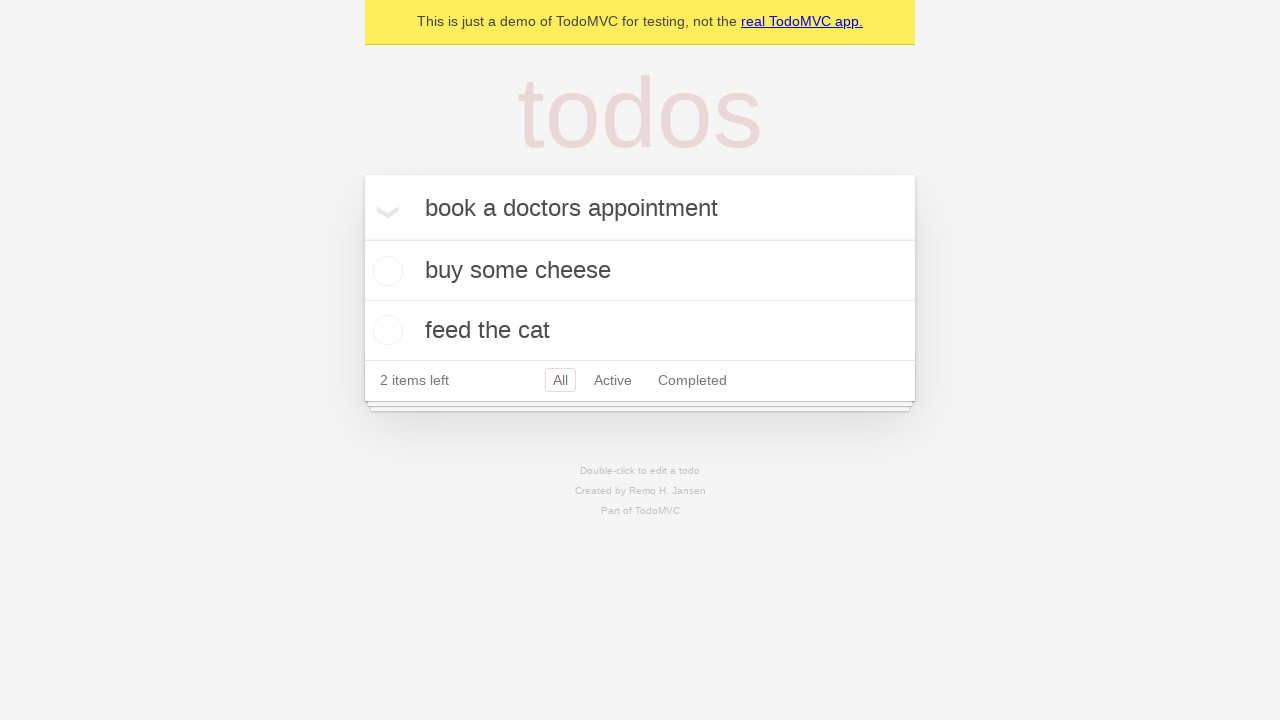

Pressed Enter to add third todo on internal:attr=[placeholder="What needs to be done?"i]
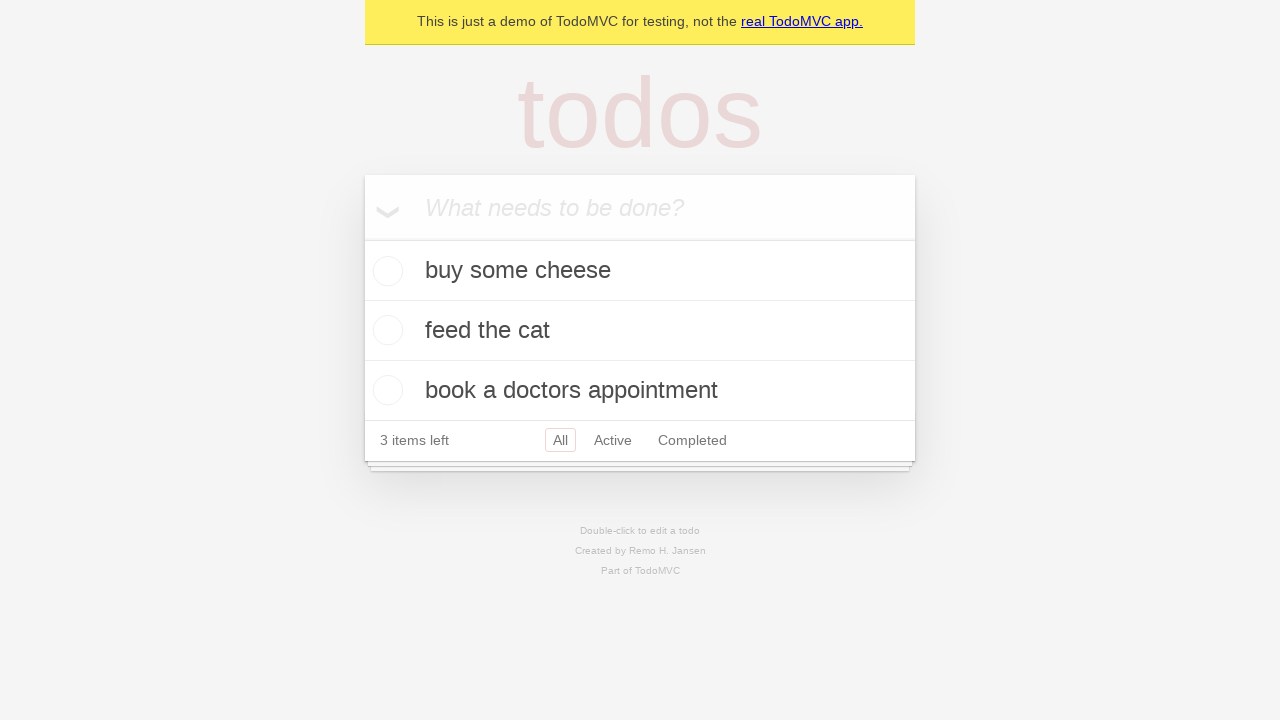

Clicked Active filter at (613, 440) on internal:role=link[name="Active"i]
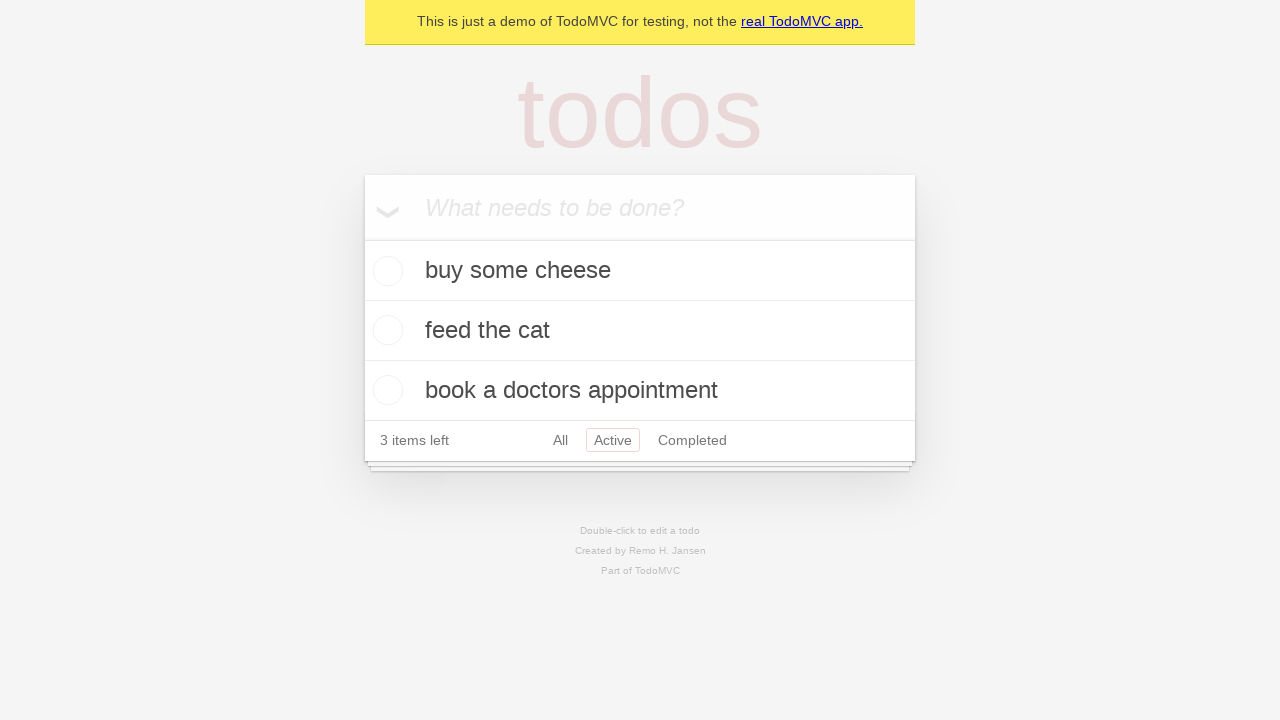

Clicked Completed filter to check highlighting at (692, 440) on internal:role=link[name="Completed"i]
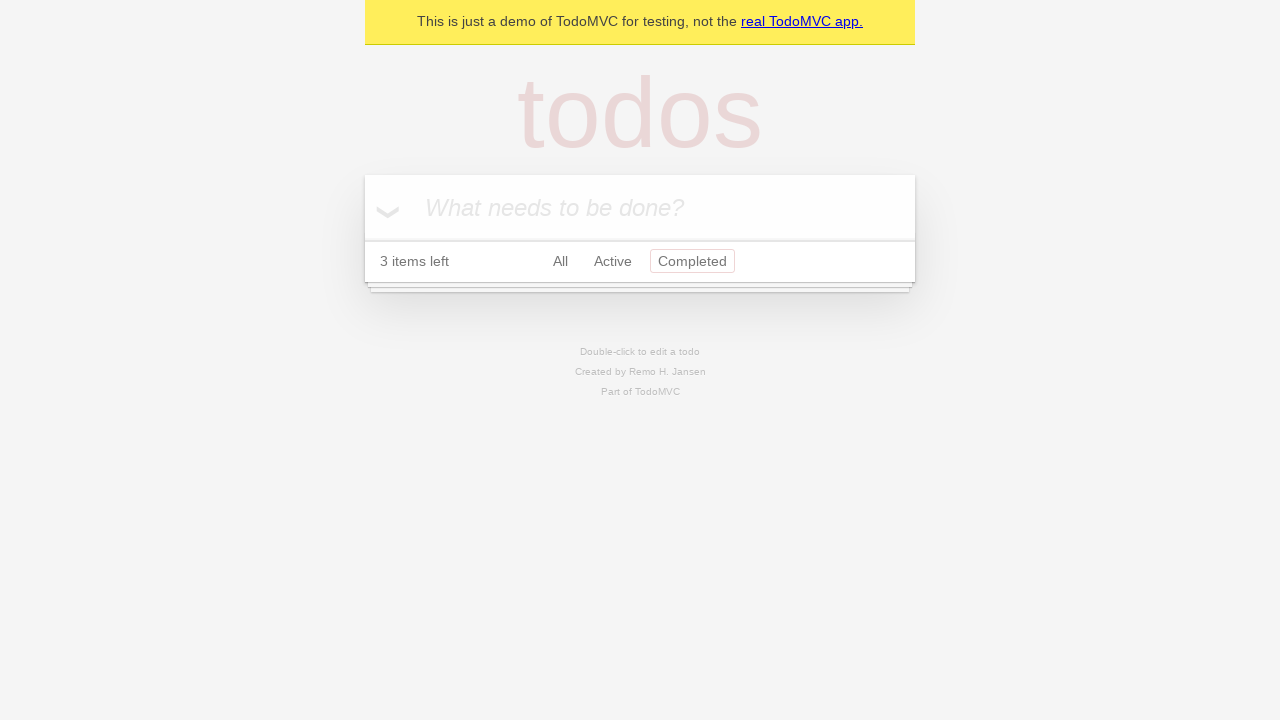

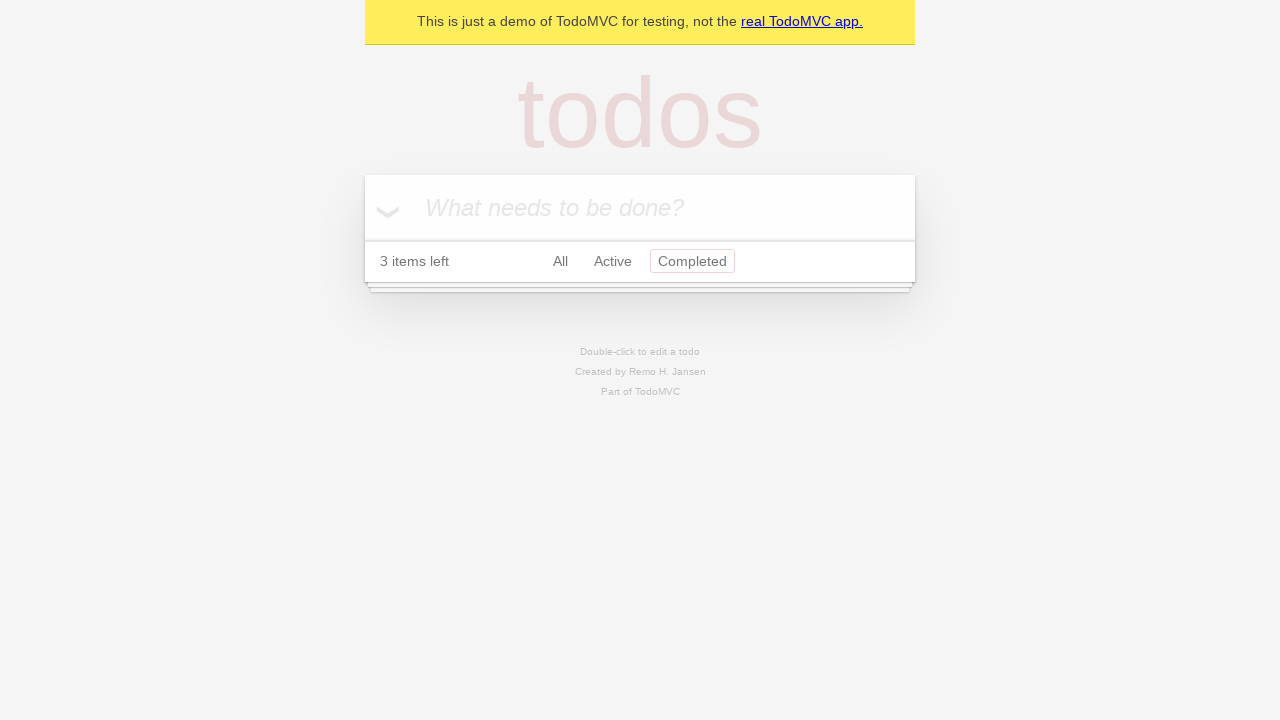